Tests status code page by navigating and verifying status code links

Starting URL: https://the-internet.herokuapp.com/status_codes

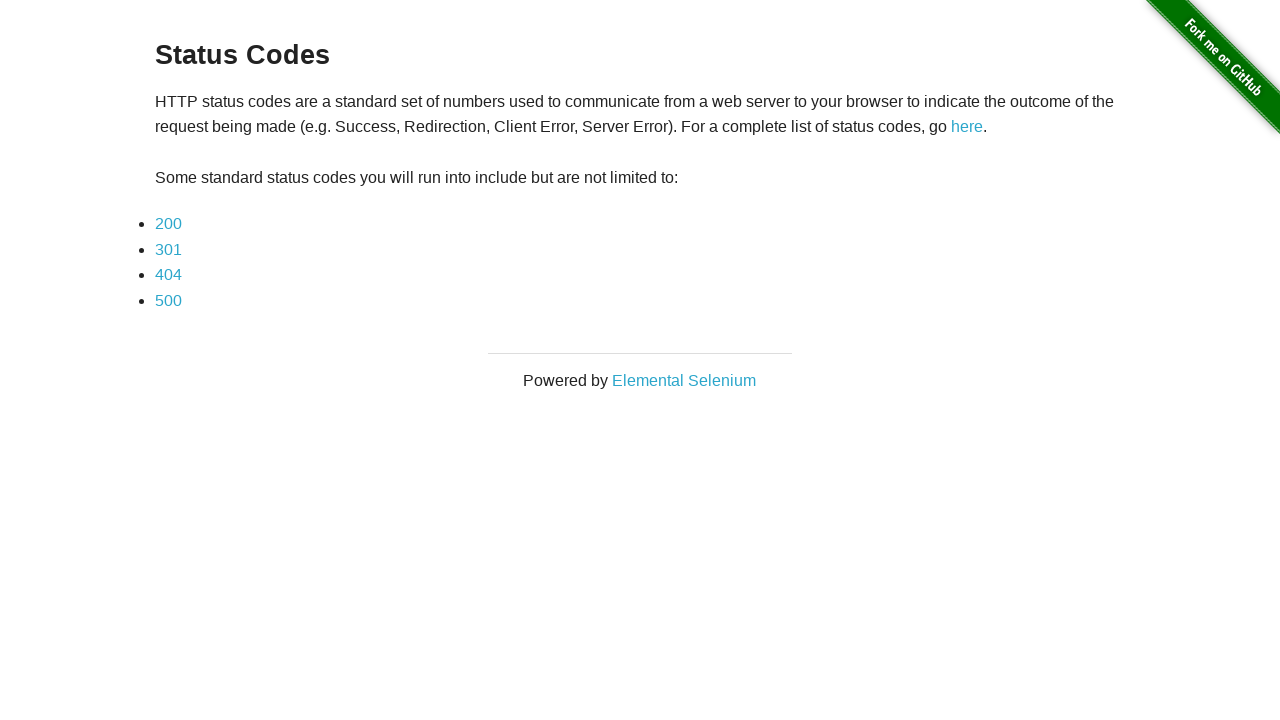

Navigated to status codes page
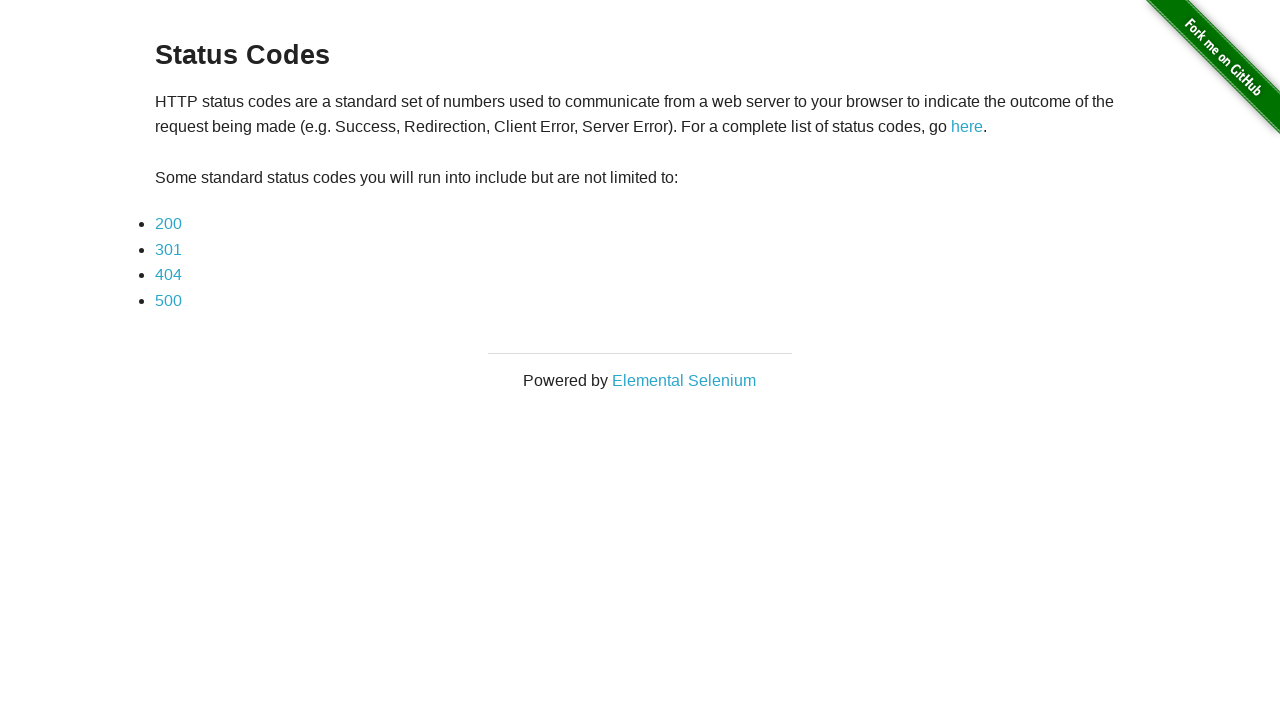

Status code links loaded on the page
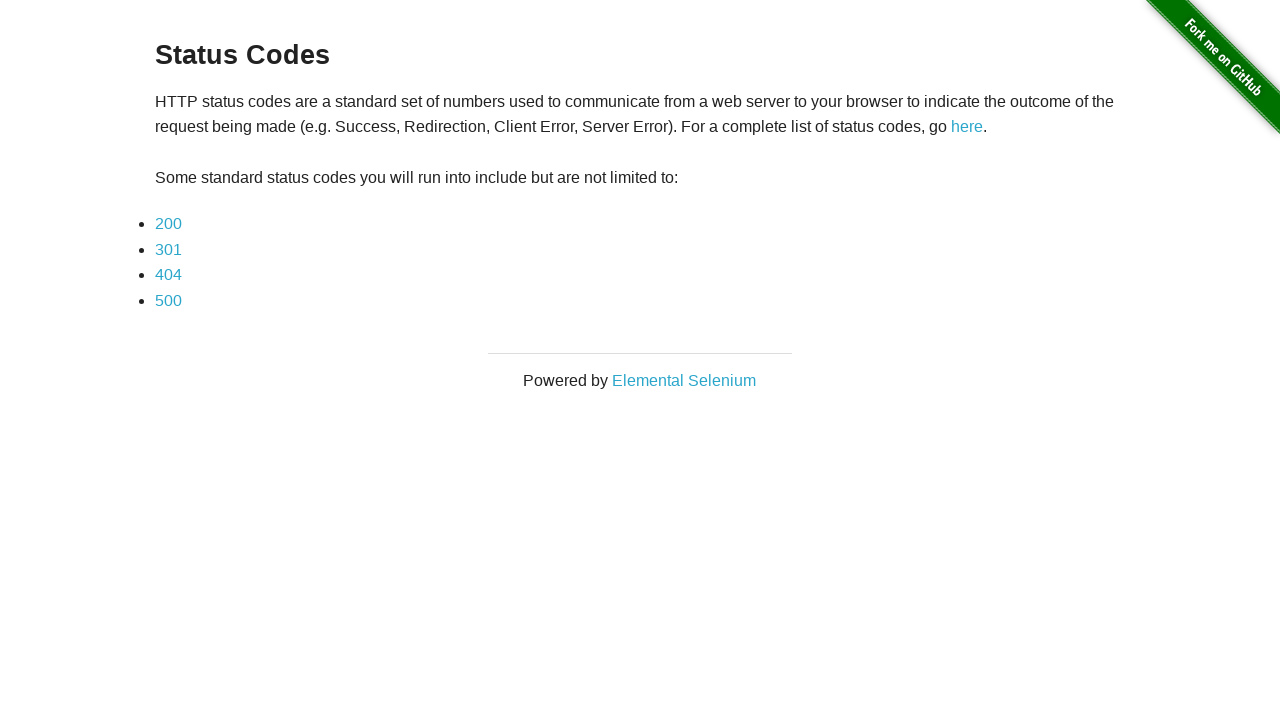

Clicked on status code 200 link at (168, 224) on a[href='status_codes/200']
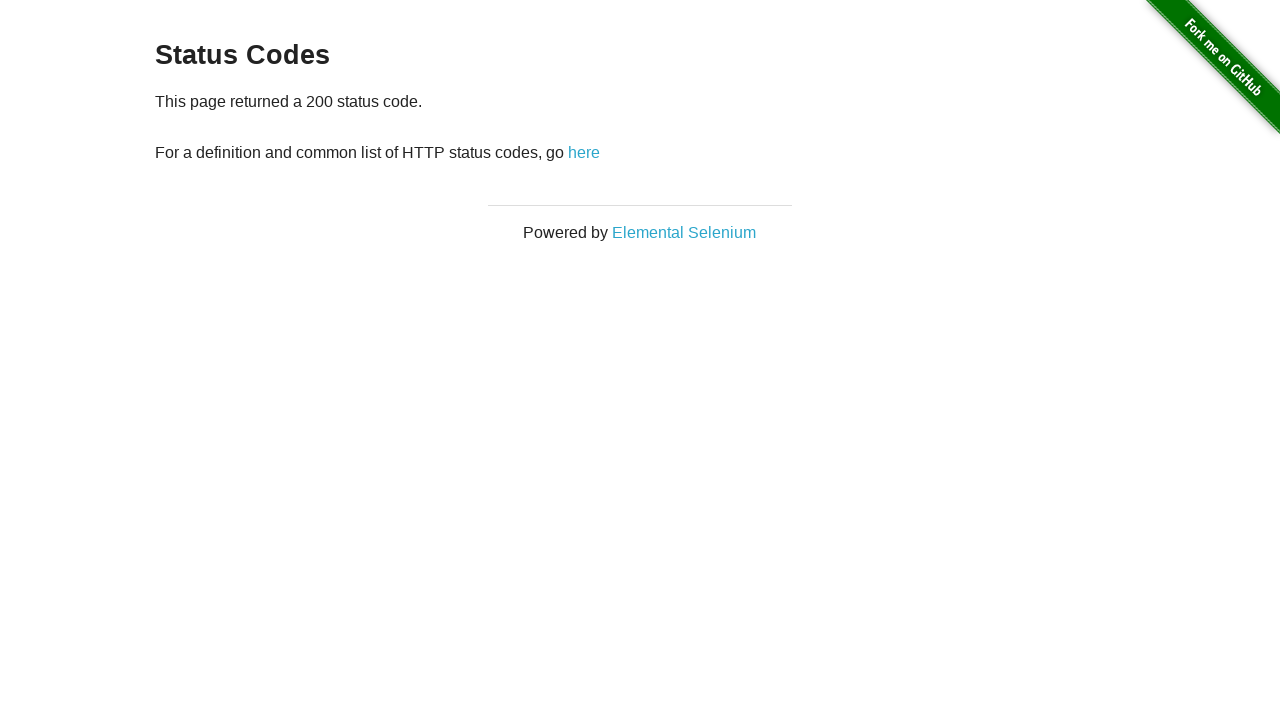

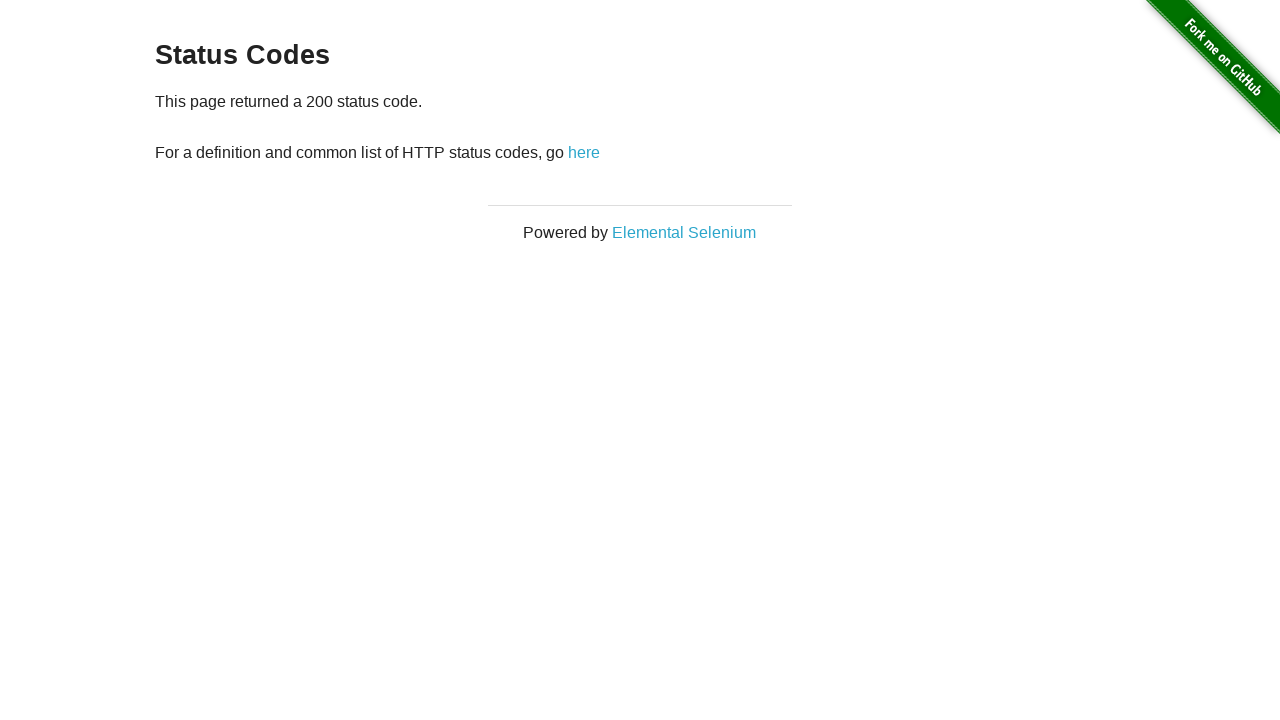